Tests hover functionality on profile images by hovering over each of the three profile pictures and verifying that the corresponding username becomes visible after hovering.

Starting URL: https://the-internet.herokuapp.com/hovers

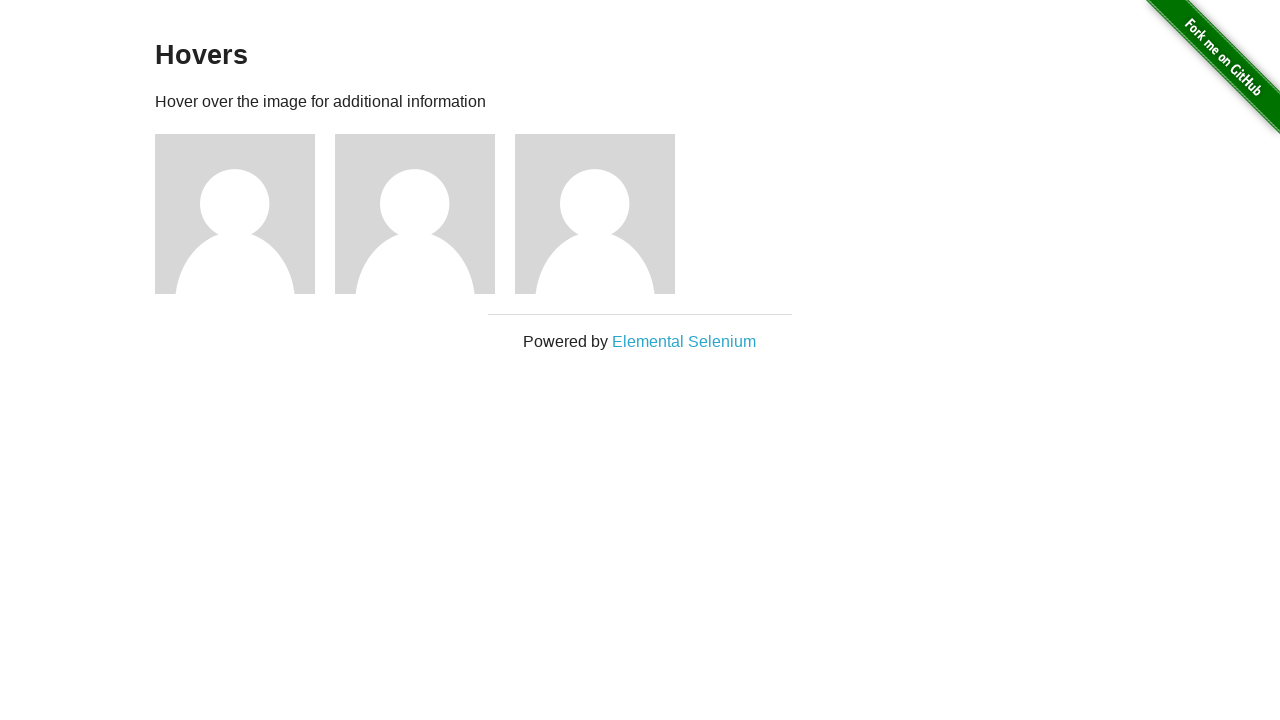

Navigated to hovers page
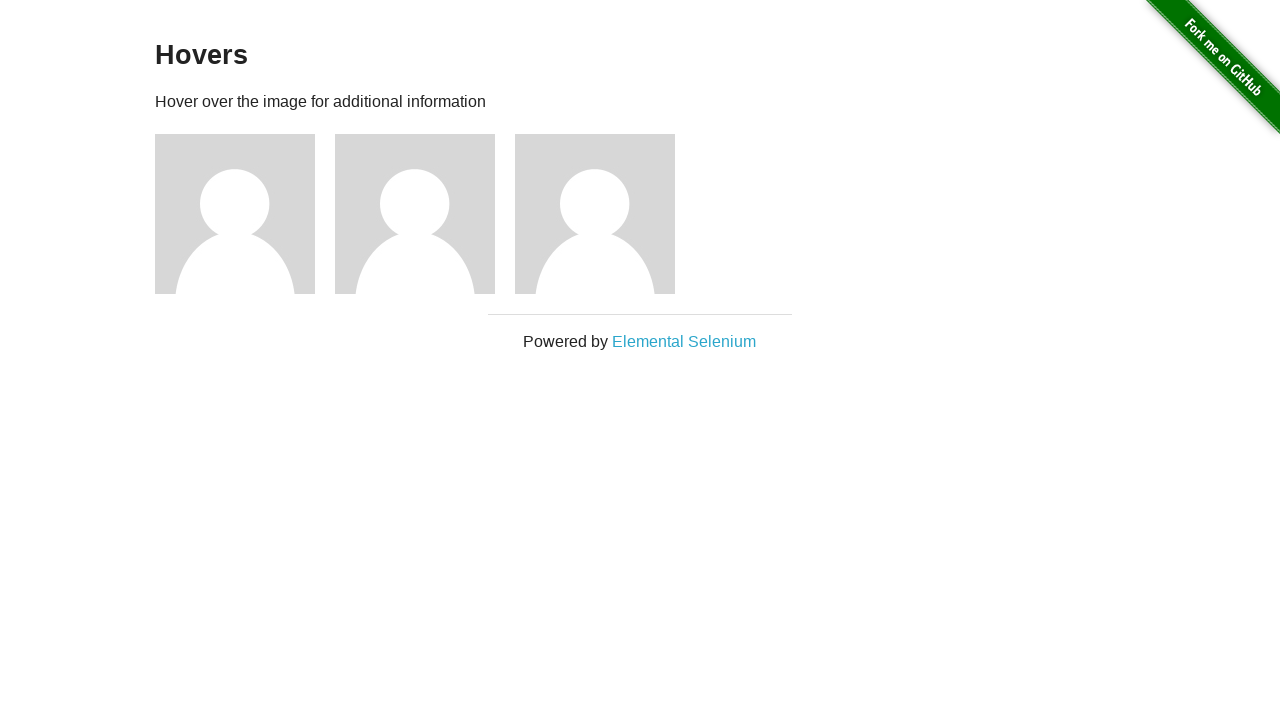

Hovered over profile image 1 at (245, 214) on .figure >> nth=0
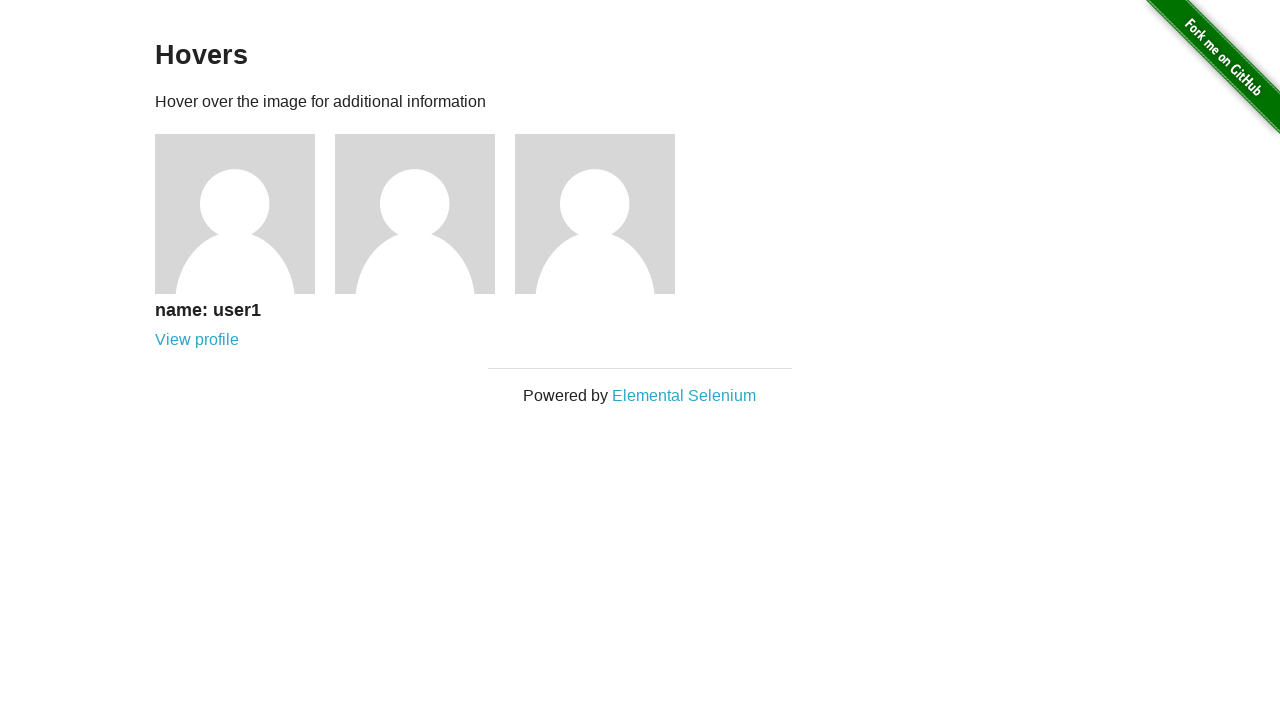

Username caption became visible for profile image 1
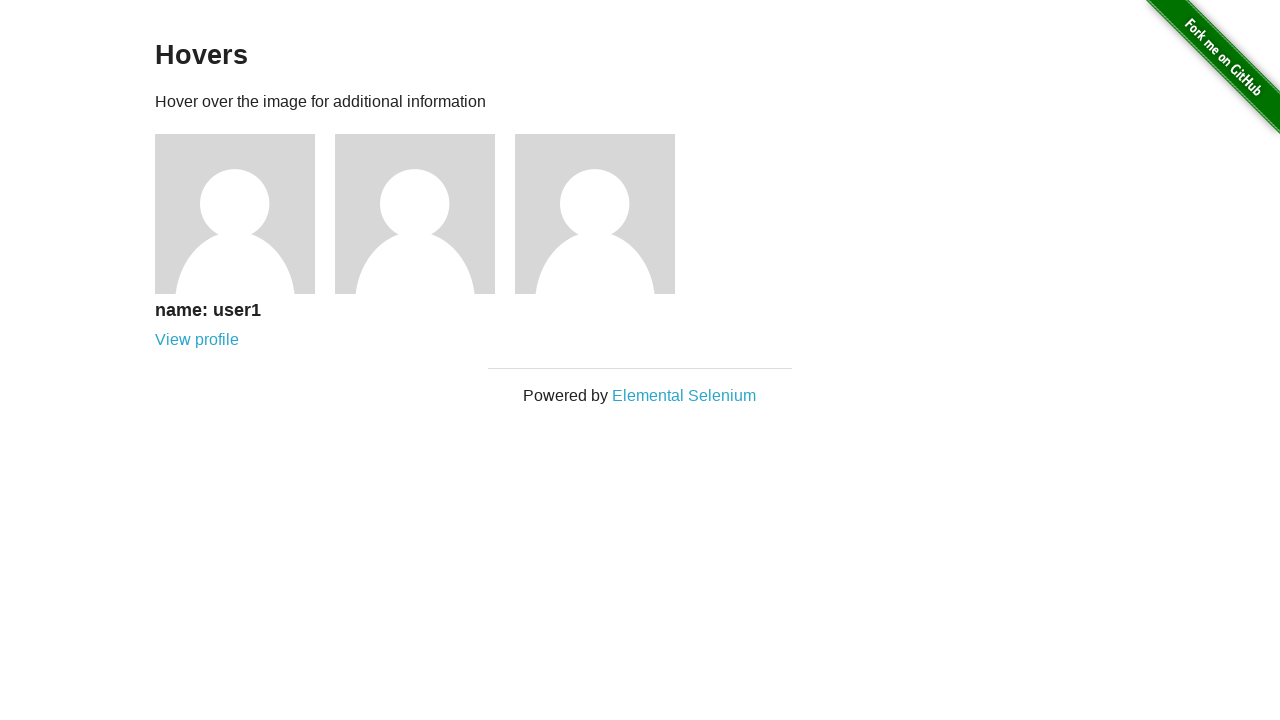

Verified that username 'user1' is displayed for profile image 1
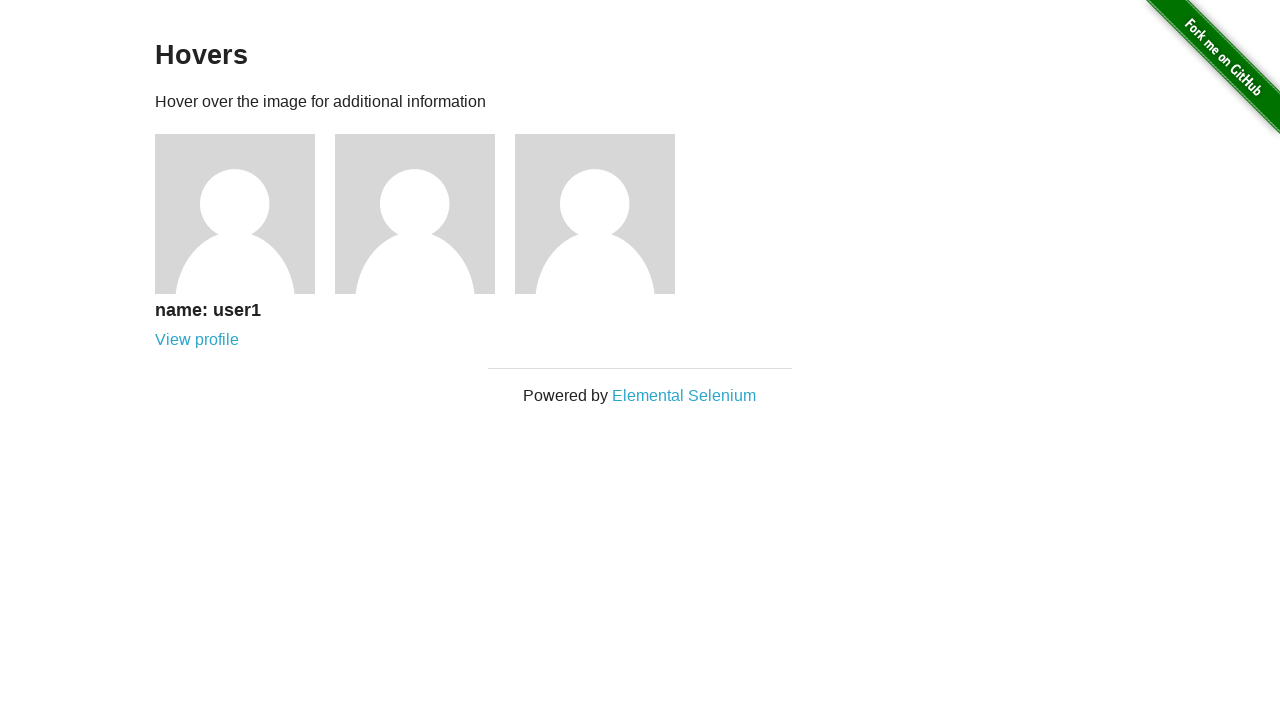

Hovered over profile image 2 at (425, 214) on .figure >> nth=1
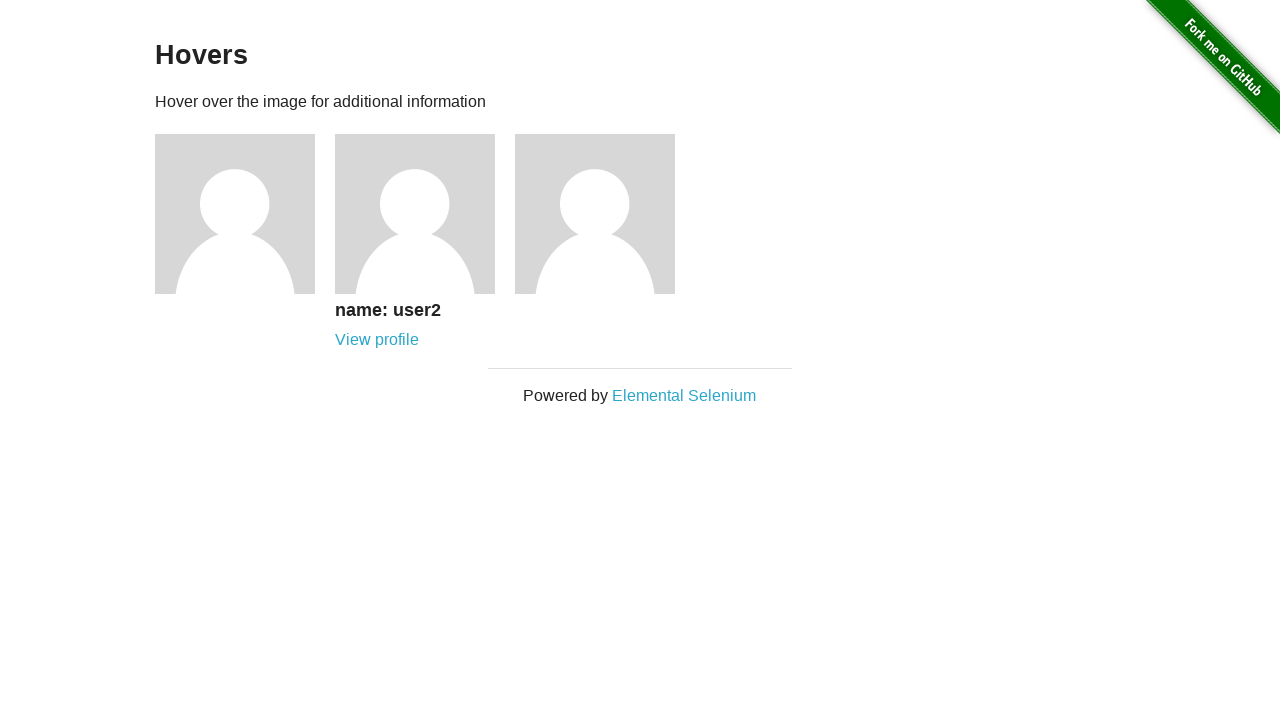

Username caption became visible for profile image 2
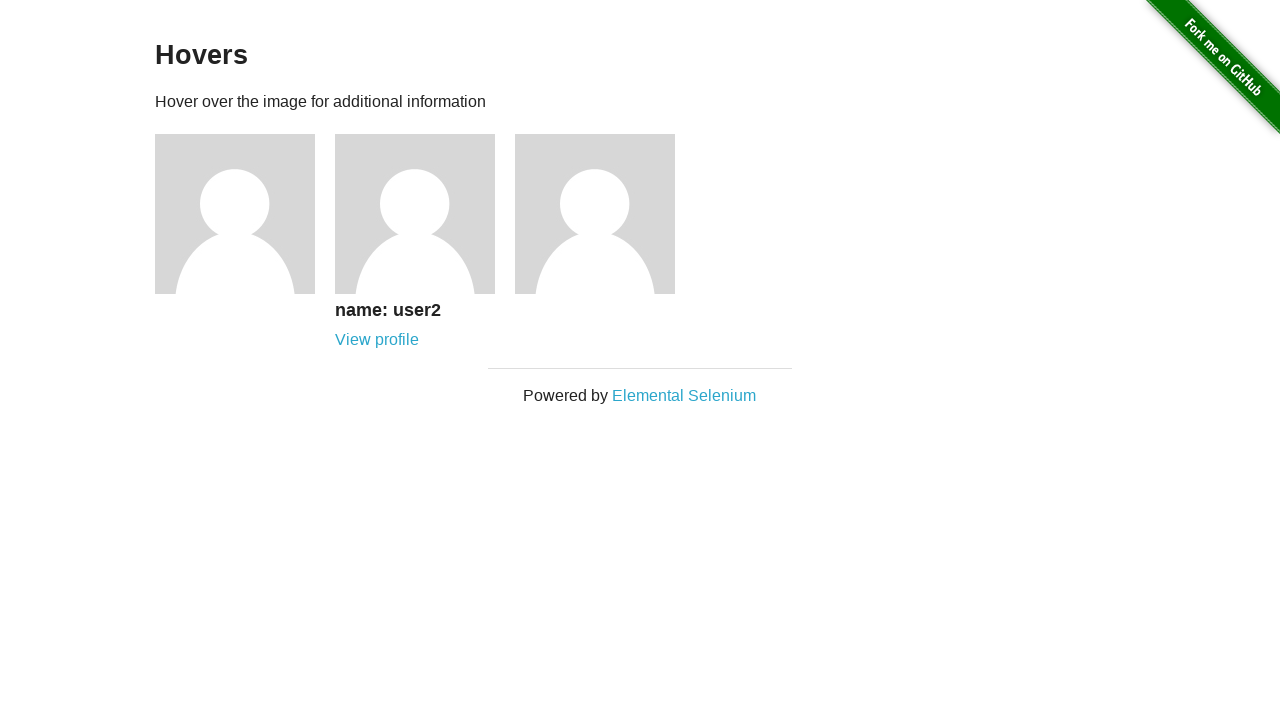

Verified that username 'user2' is displayed for profile image 2
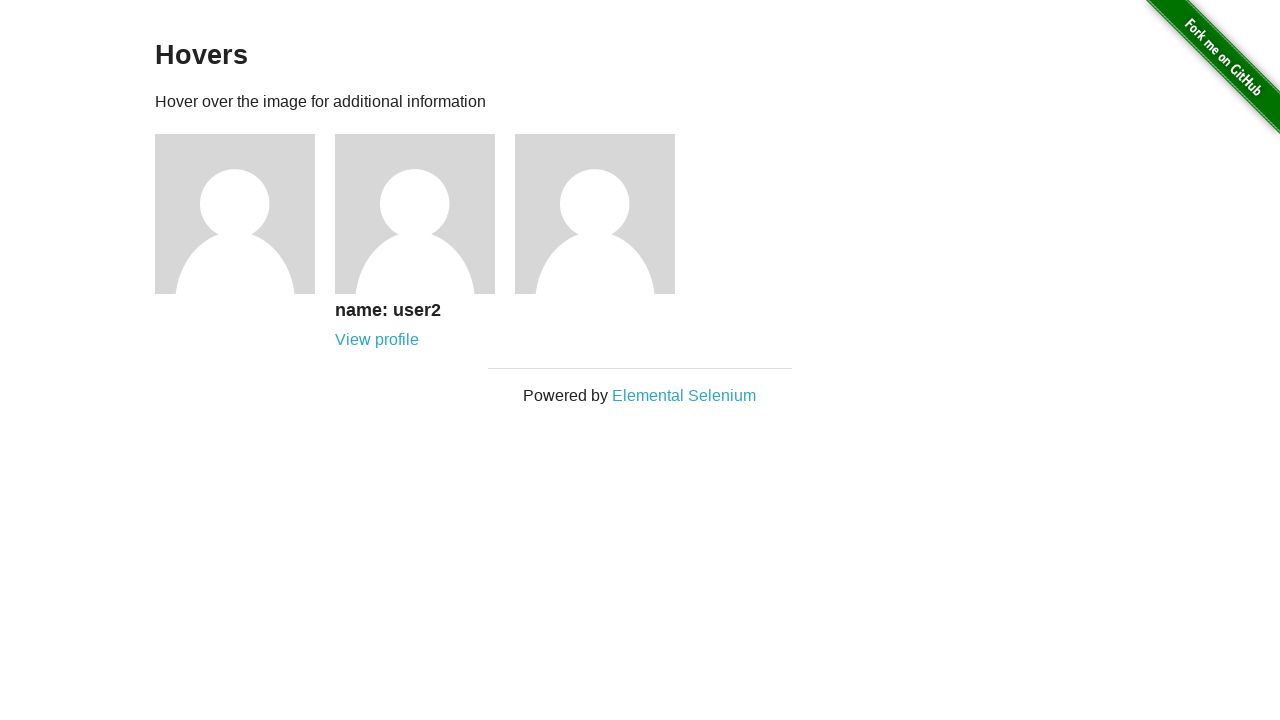

Hovered over profile image 3 at (605, 214) on .figure >> nth=2
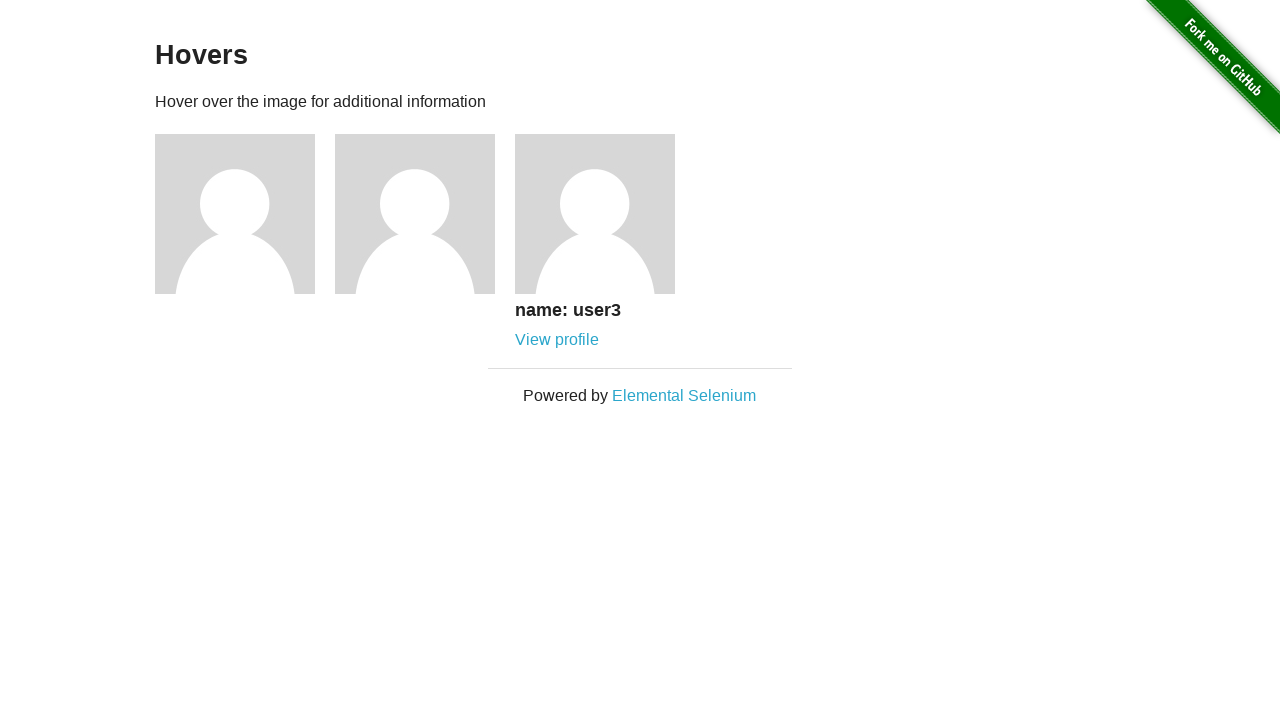

Username caption became visible for profile image 3
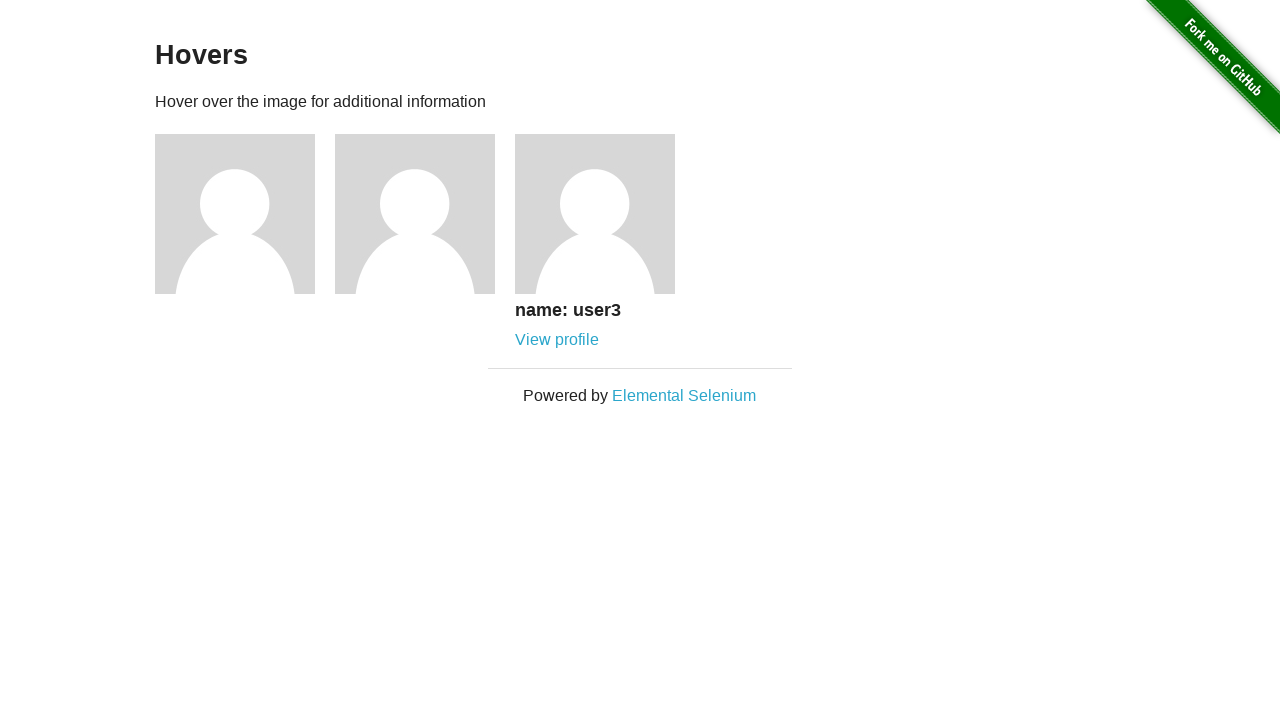

Verified that username 'user3' is displayed for profile image 3
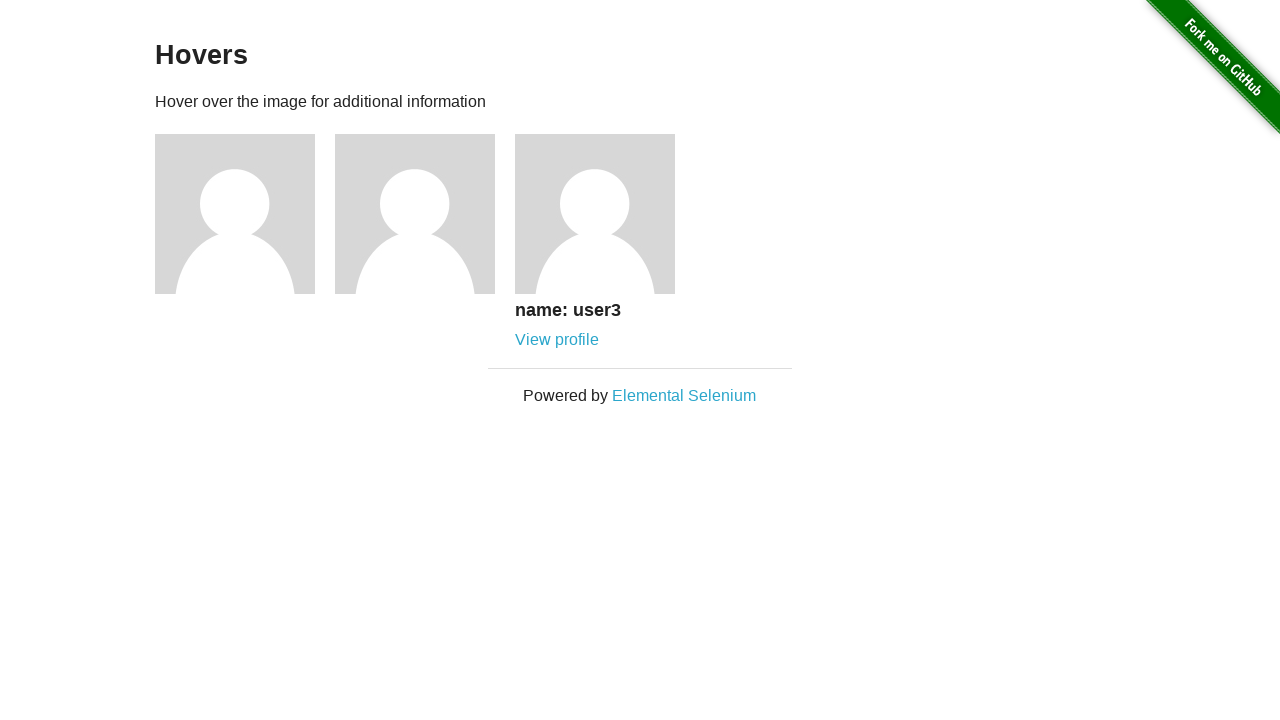

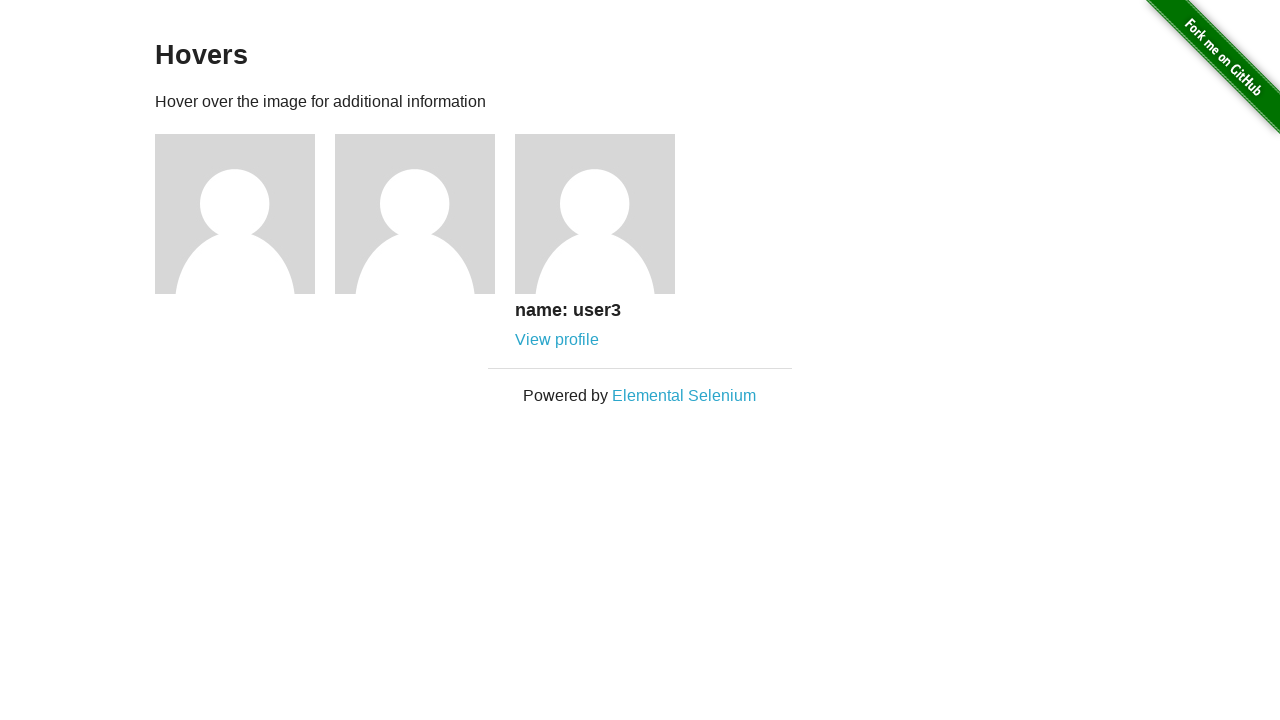